Tests that the Mathematica language entry shows author Brenton Bostick, date 03/16/06, and 1 comment

Starting URL: http://www.99-bottles-of-beer.net/

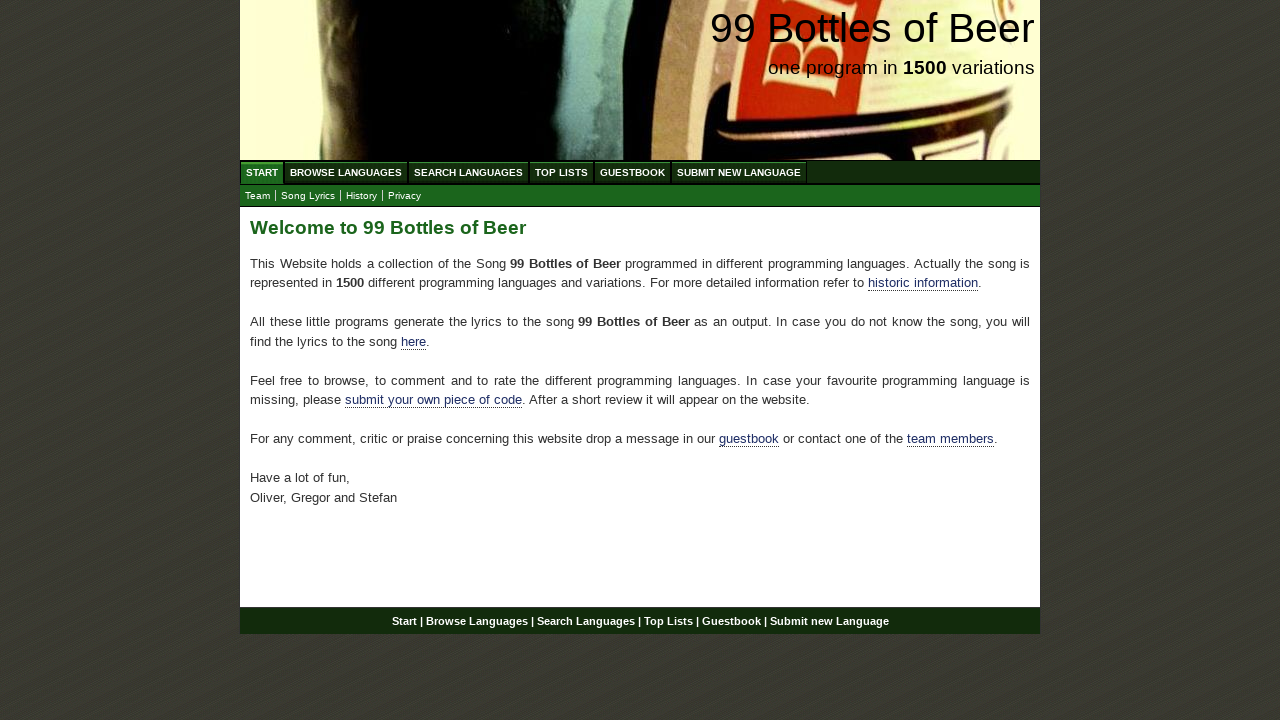

Clicked Browse Languages menu at (346, 172) on xpath=//li/a[@href='/abc.html']
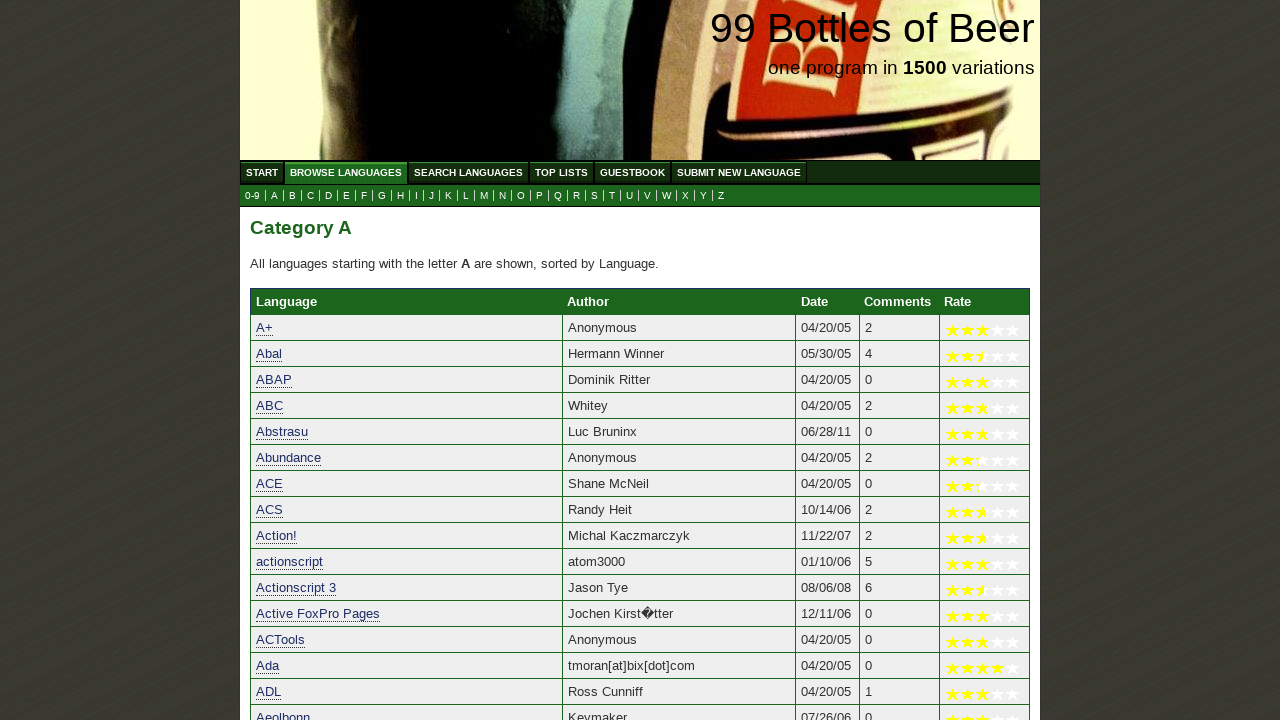

Clicked M submenu to view languages starting with M at (484, 196) on xpath=//a[@href='m.html']
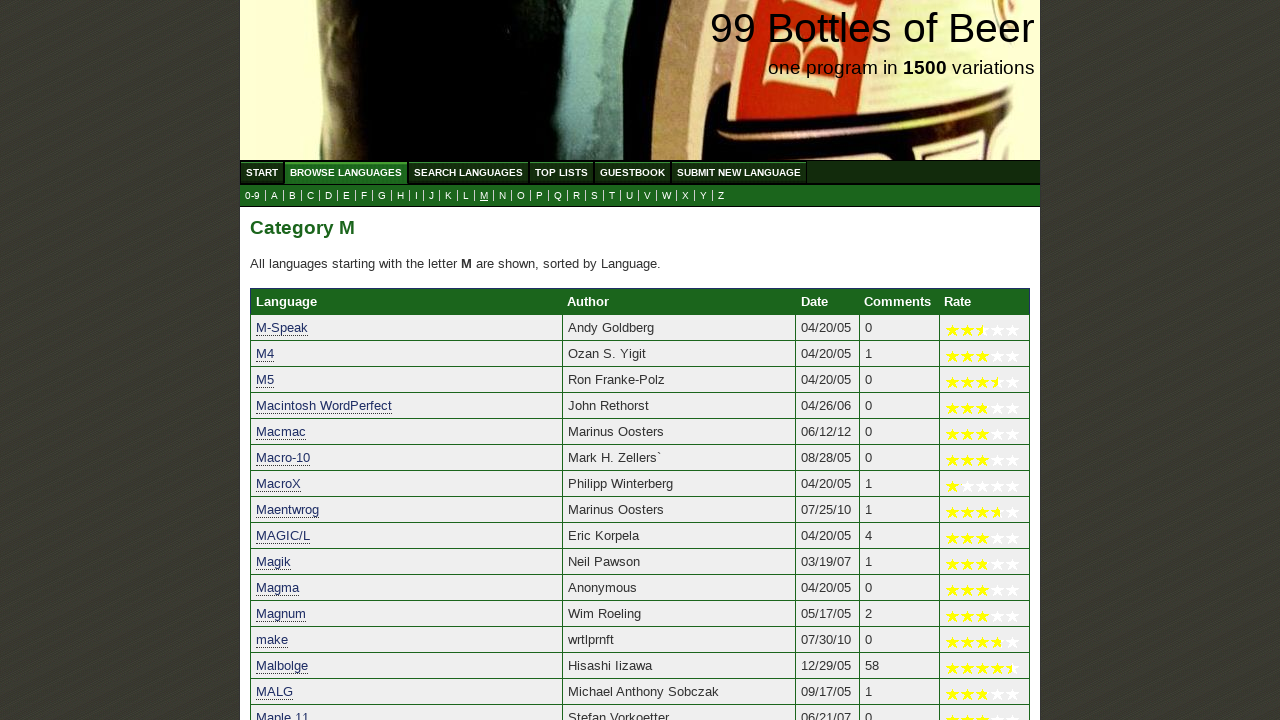

Mathematica language link became visible
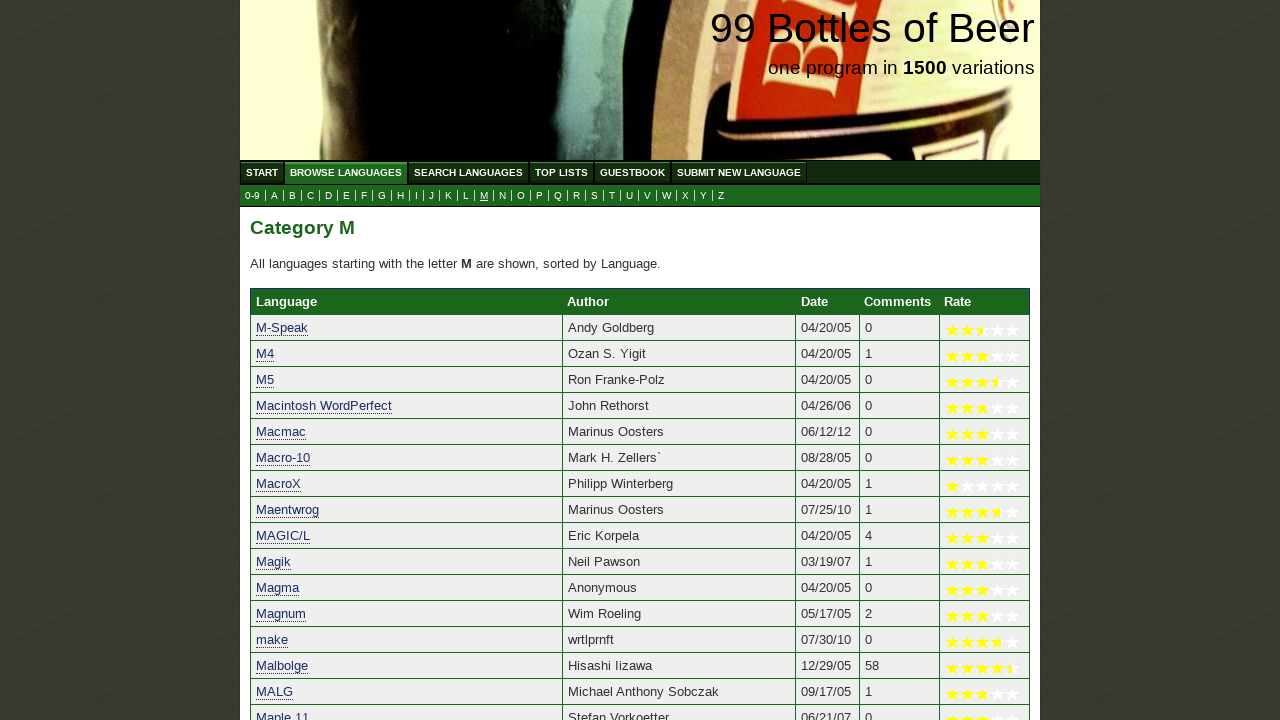

Verified author Brenton Bostick is present for Mathematica entry
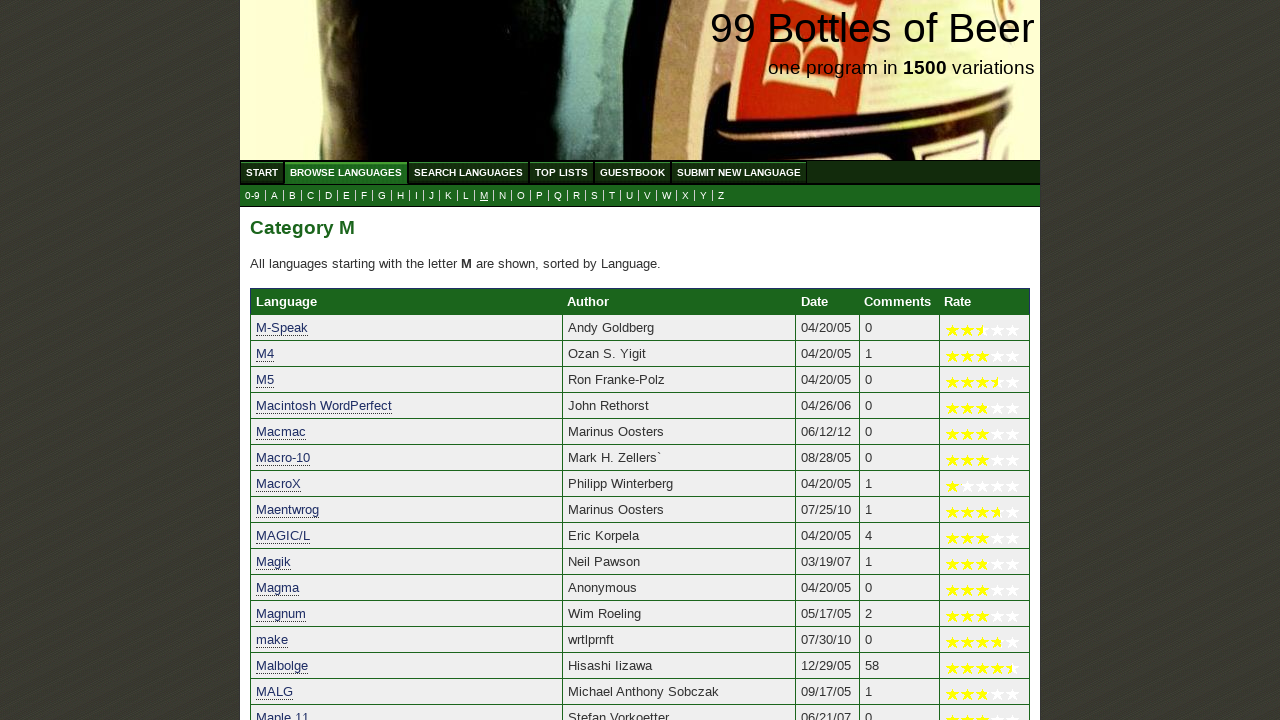

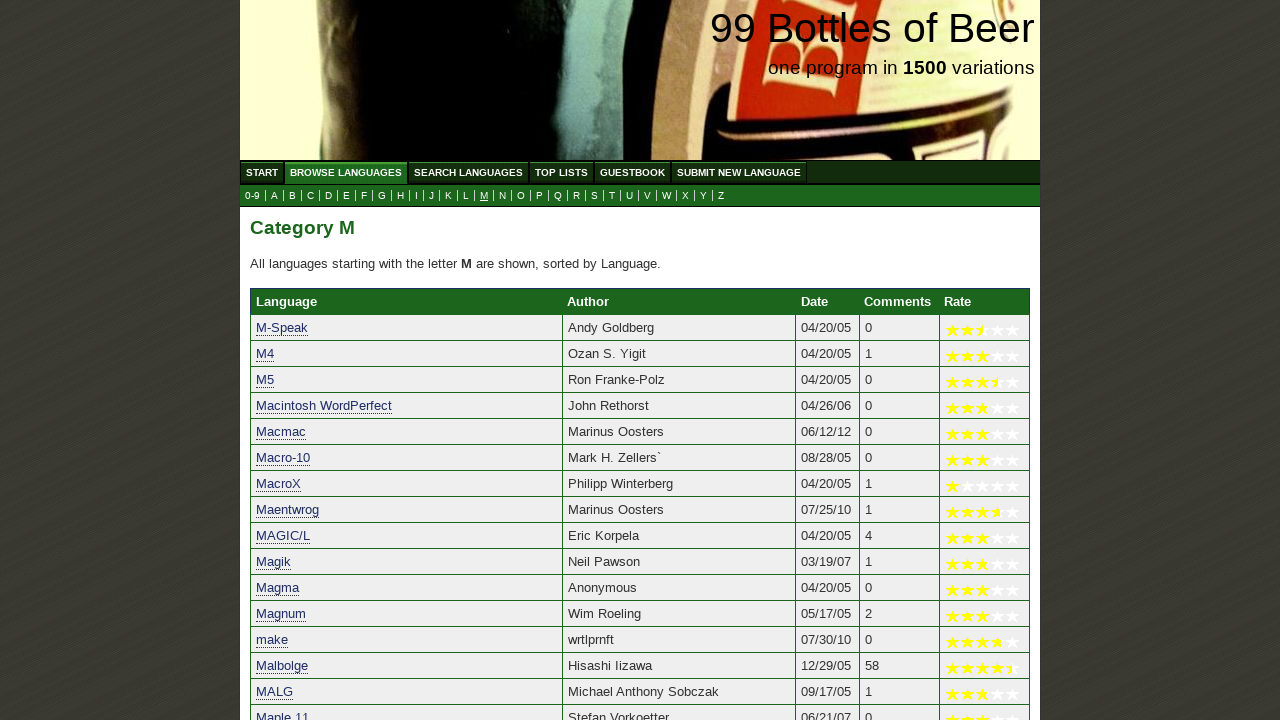